Tests finding link elements specifically within the footer section of the page by locating the footer container and verifying links exist inside it.

Starting URL: https://rahulshettyacademy.com/AutomationPractice/

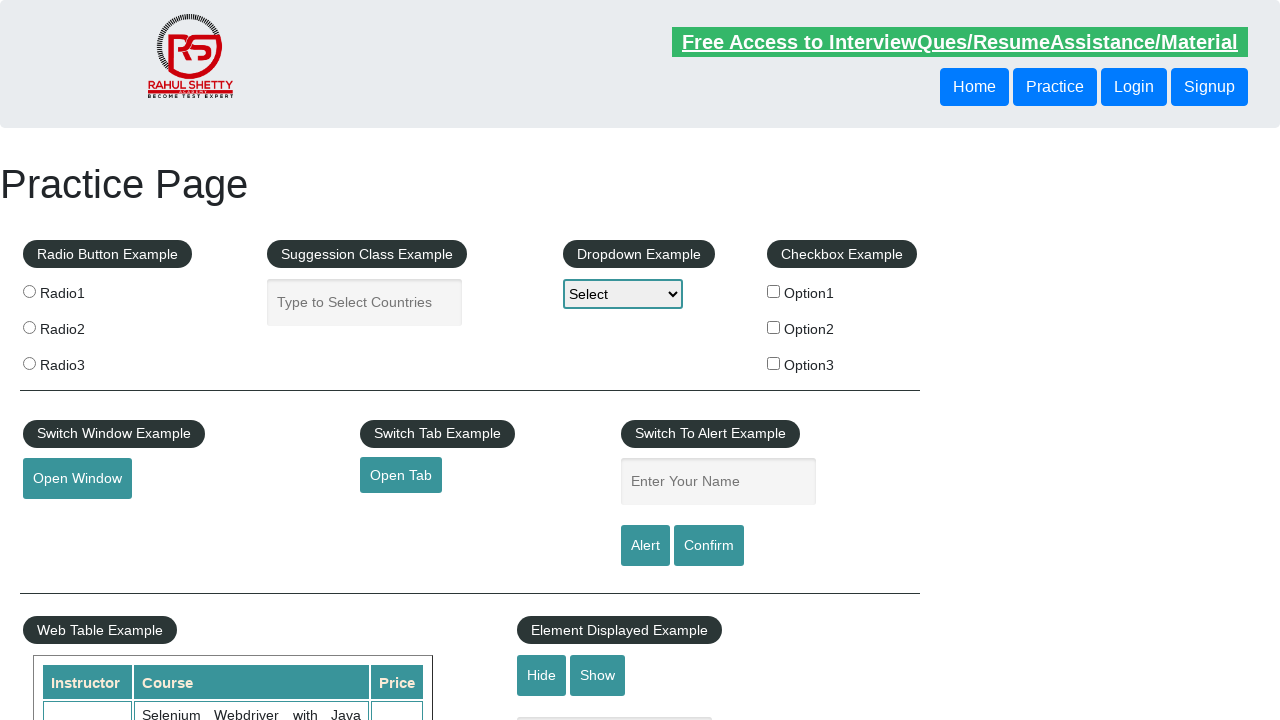

Waited for footer section to be present
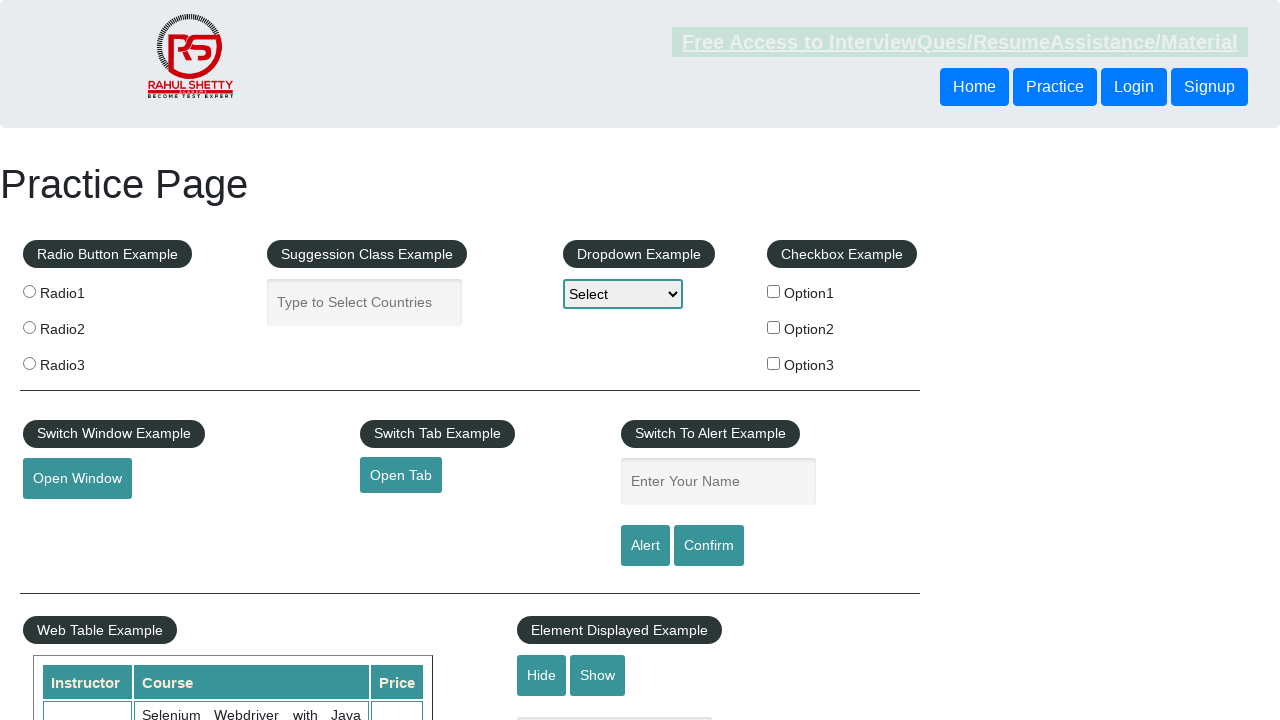

Located all link elements within the footer section
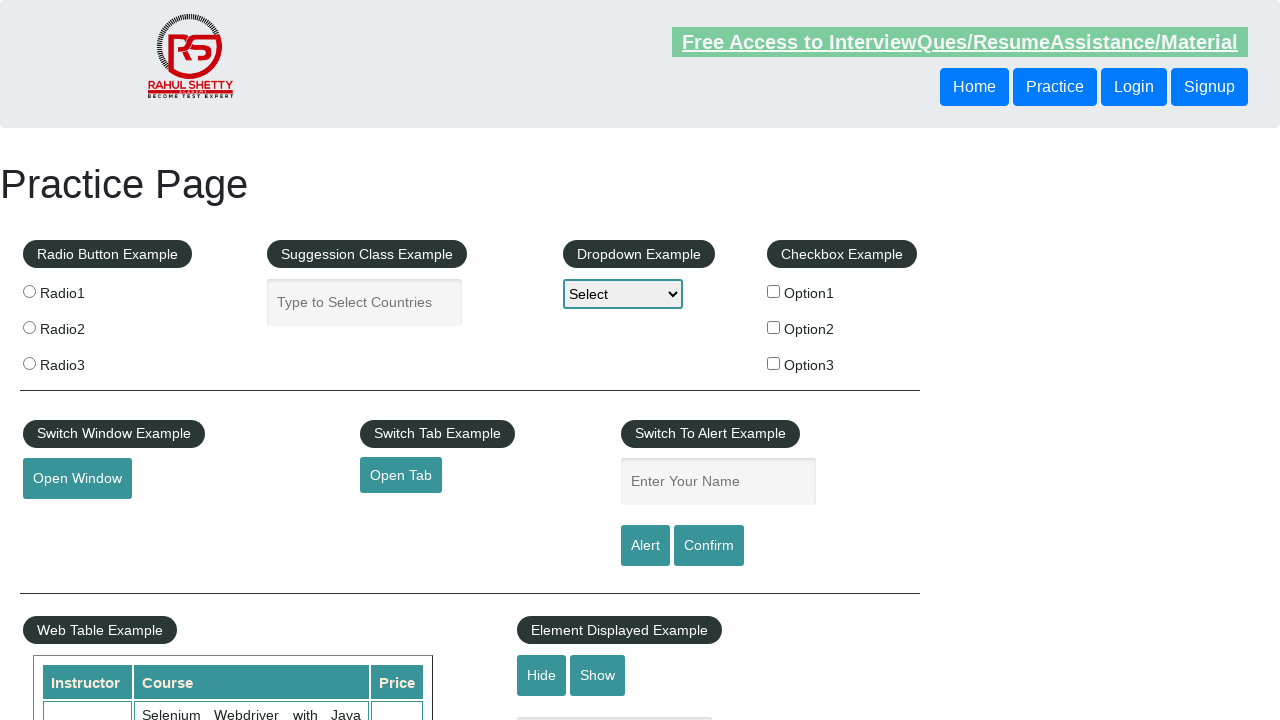

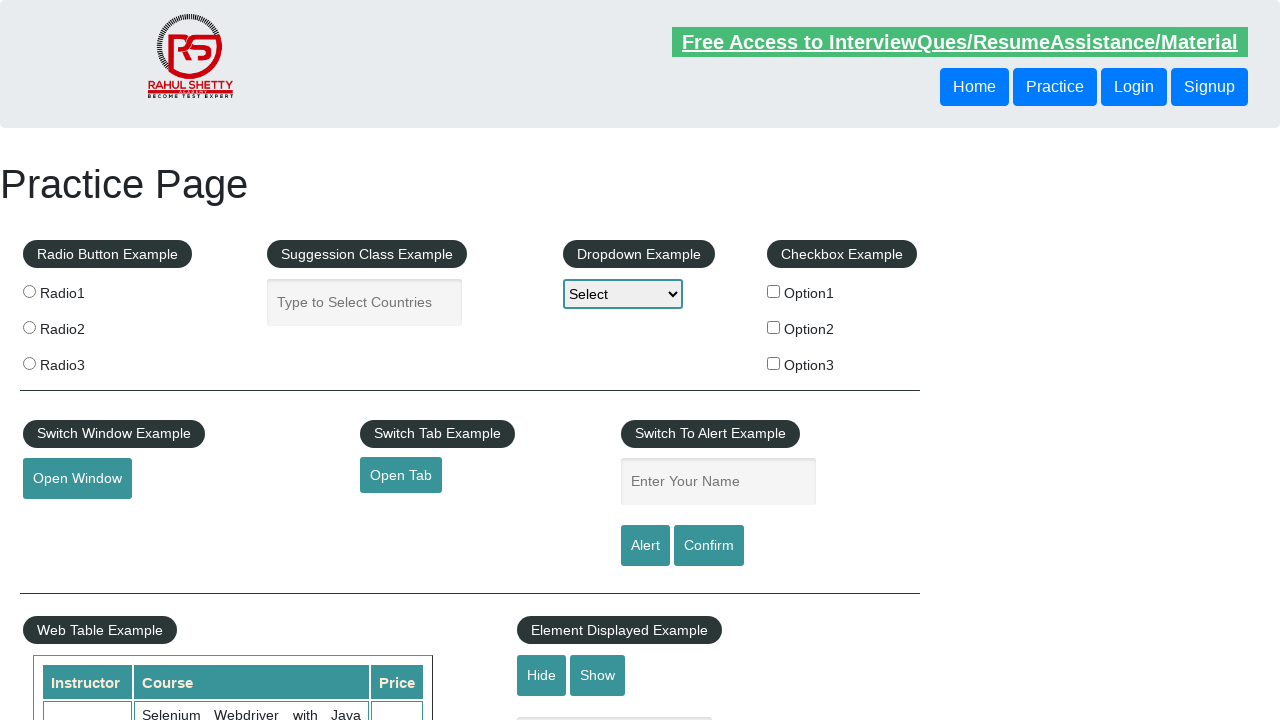